Opens nopcommerce website, then opens a new browser window and navigates to saucedemo website, demonstrating multi-window browser handling

Starting URL: https://www.nopcommerce.com/en

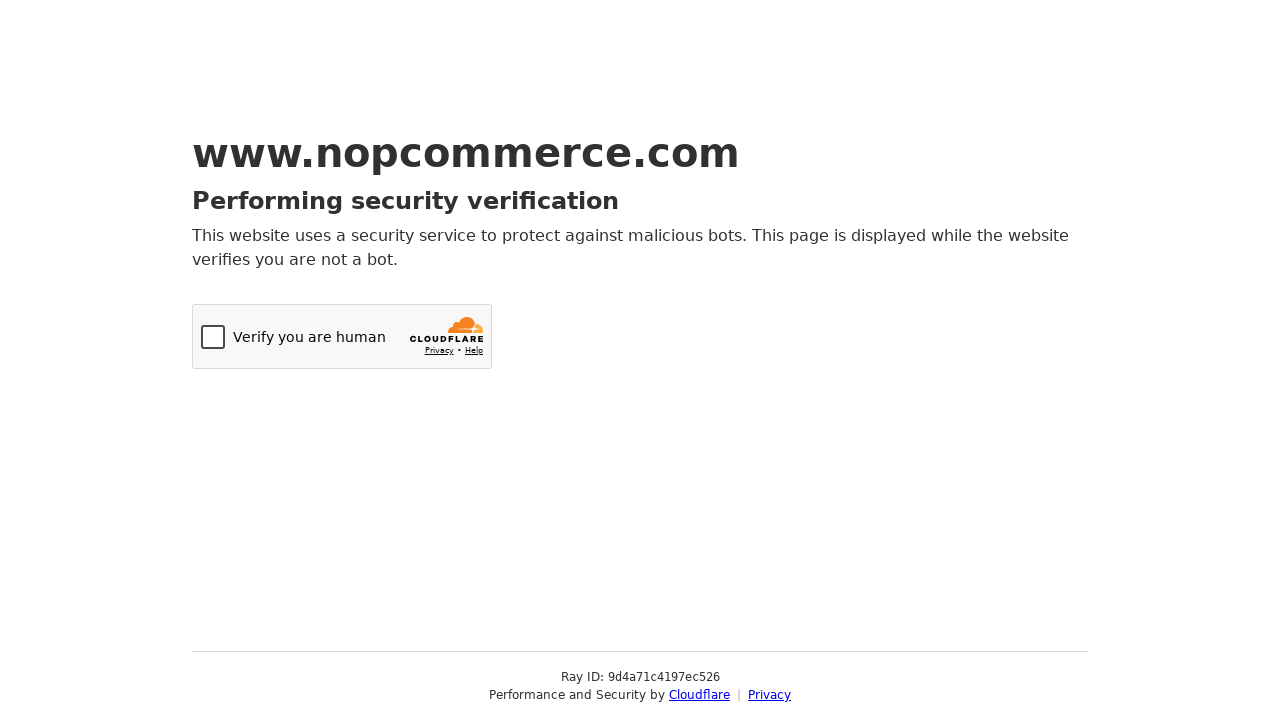

Opened a new browser window/tab
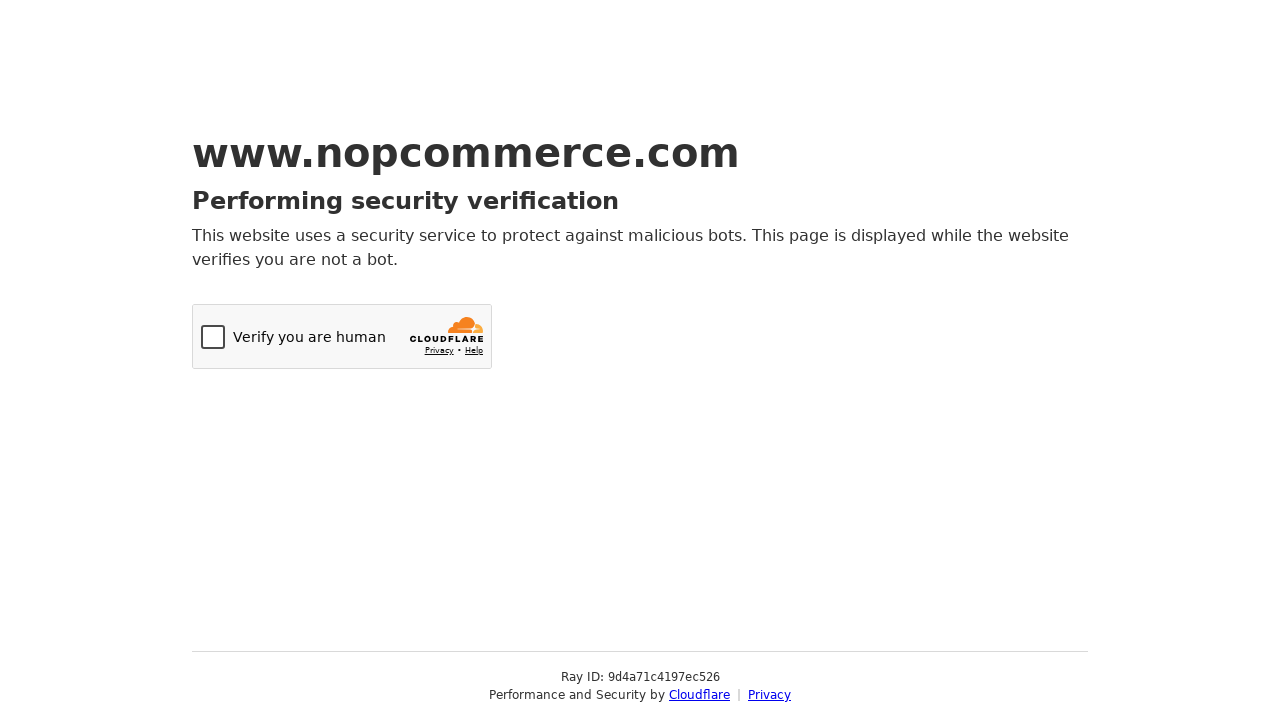

Navigated to saucedemo website in new window
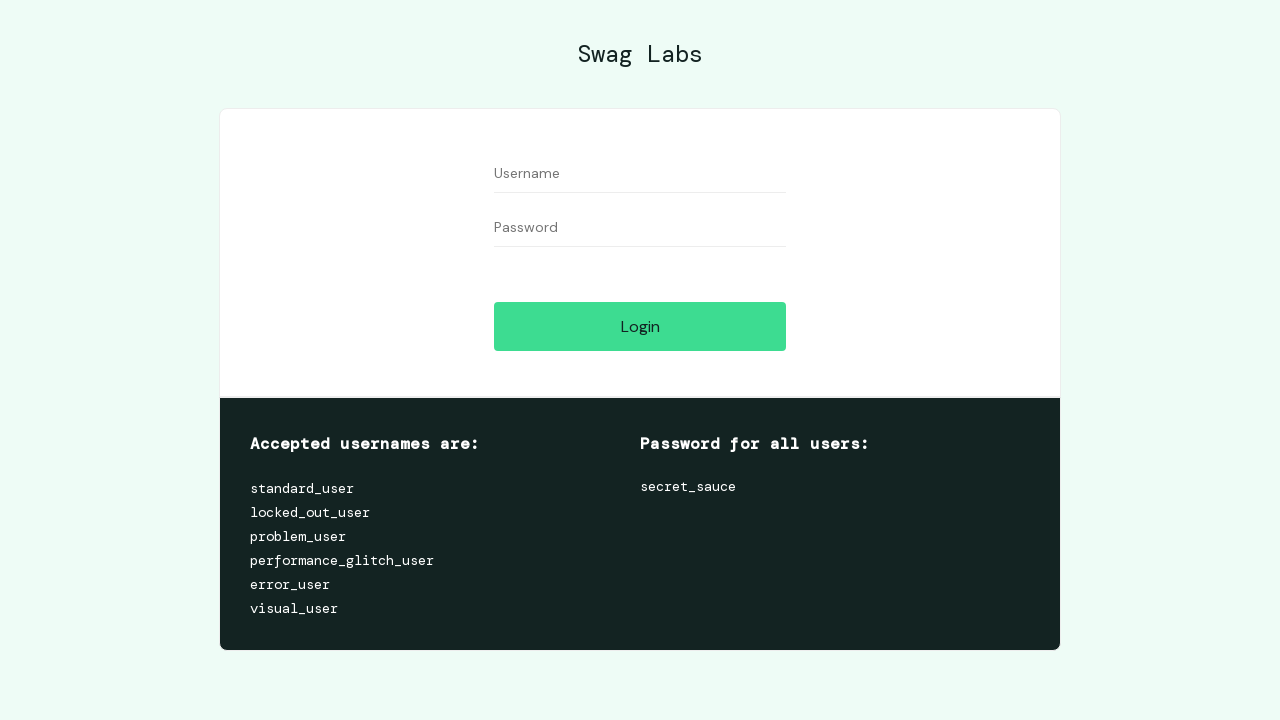

Saucedemo page loaded (domcontentloaded)
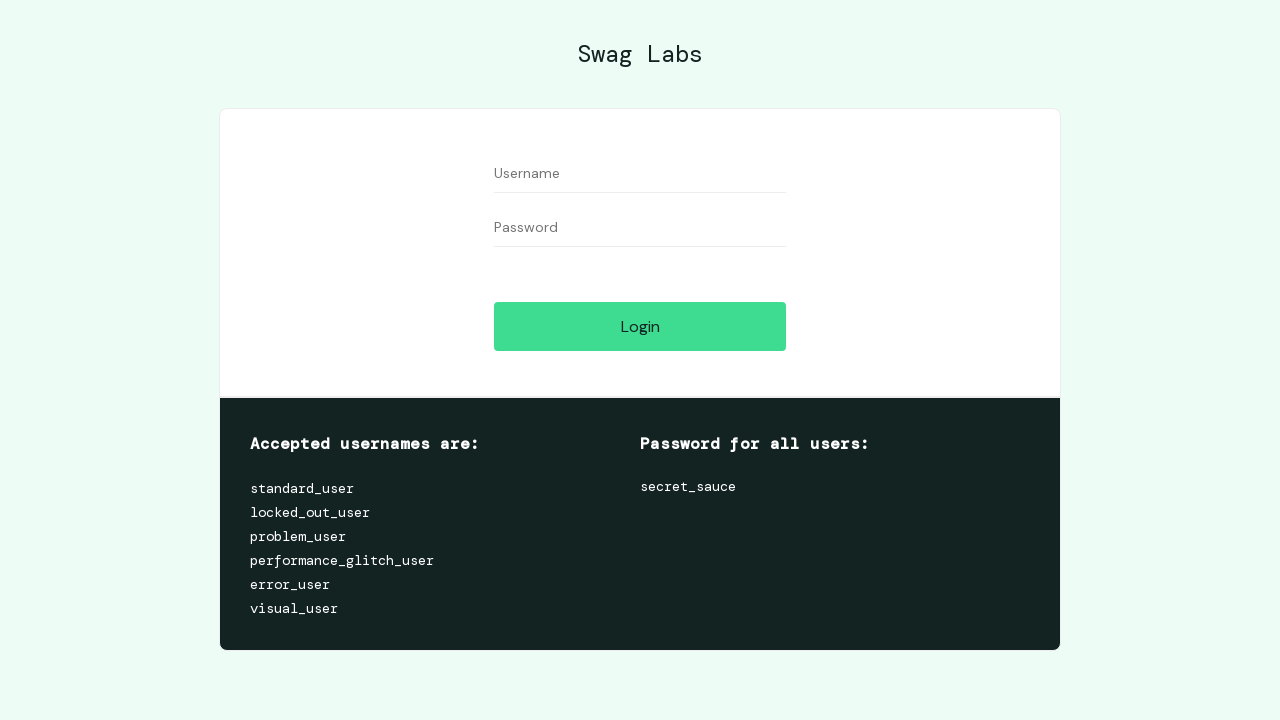

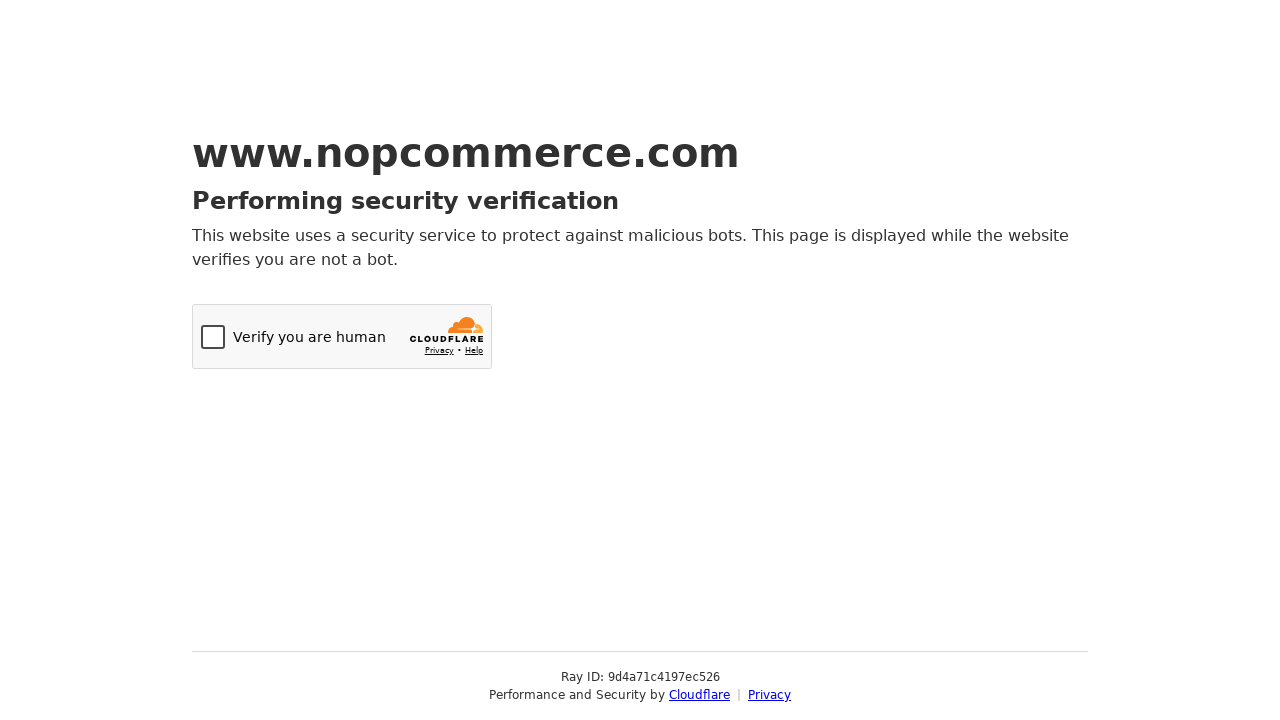